Tests a landing page design by verifying page elements (title, feature cards, navigation), testing button hover interactions, and checking responsive design across desktop, mobile, and tablet viewports.

Starting URL: https://lawdaero-mvp.vercel.app/

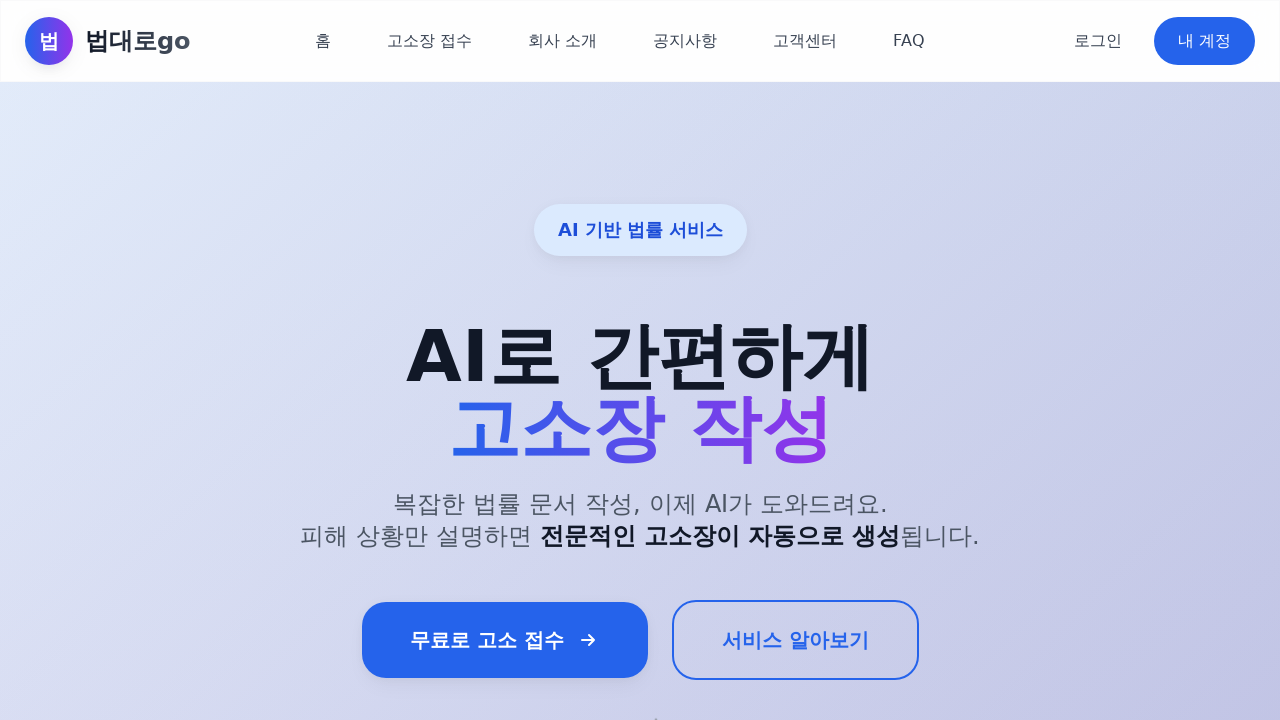

Waited for page to reach networkidle state
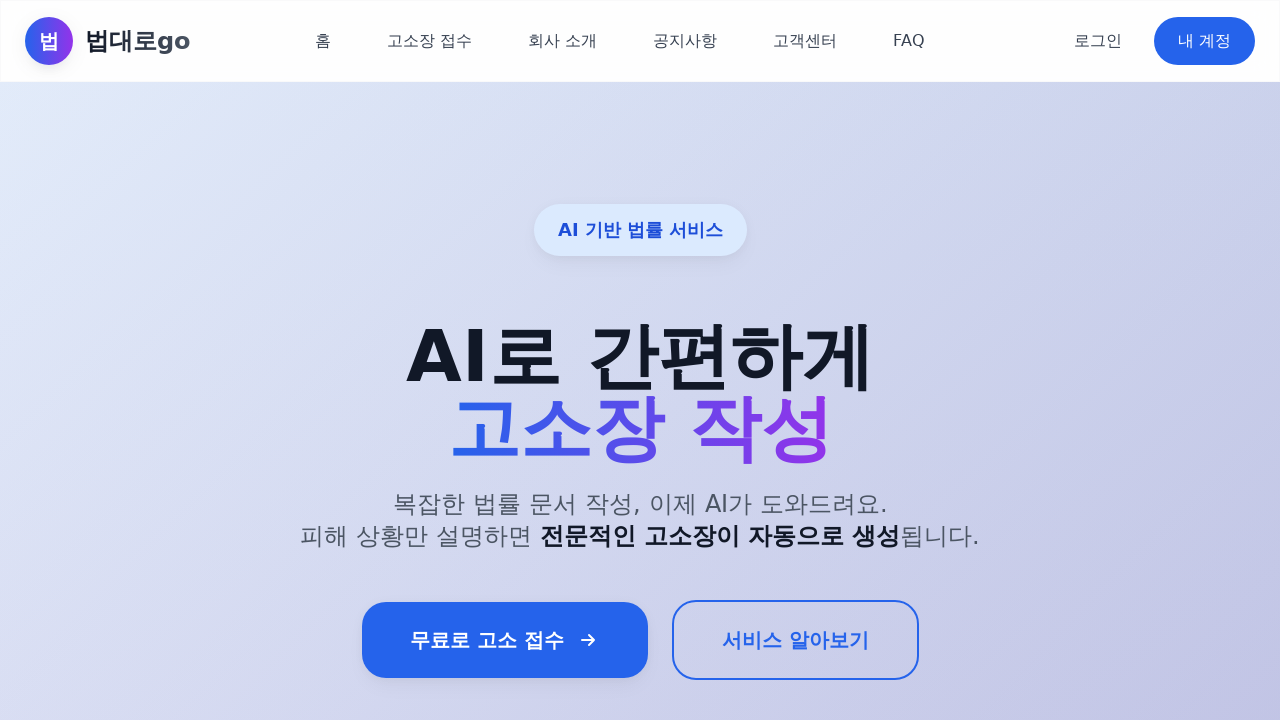

Reloaded page to ensure fresh content
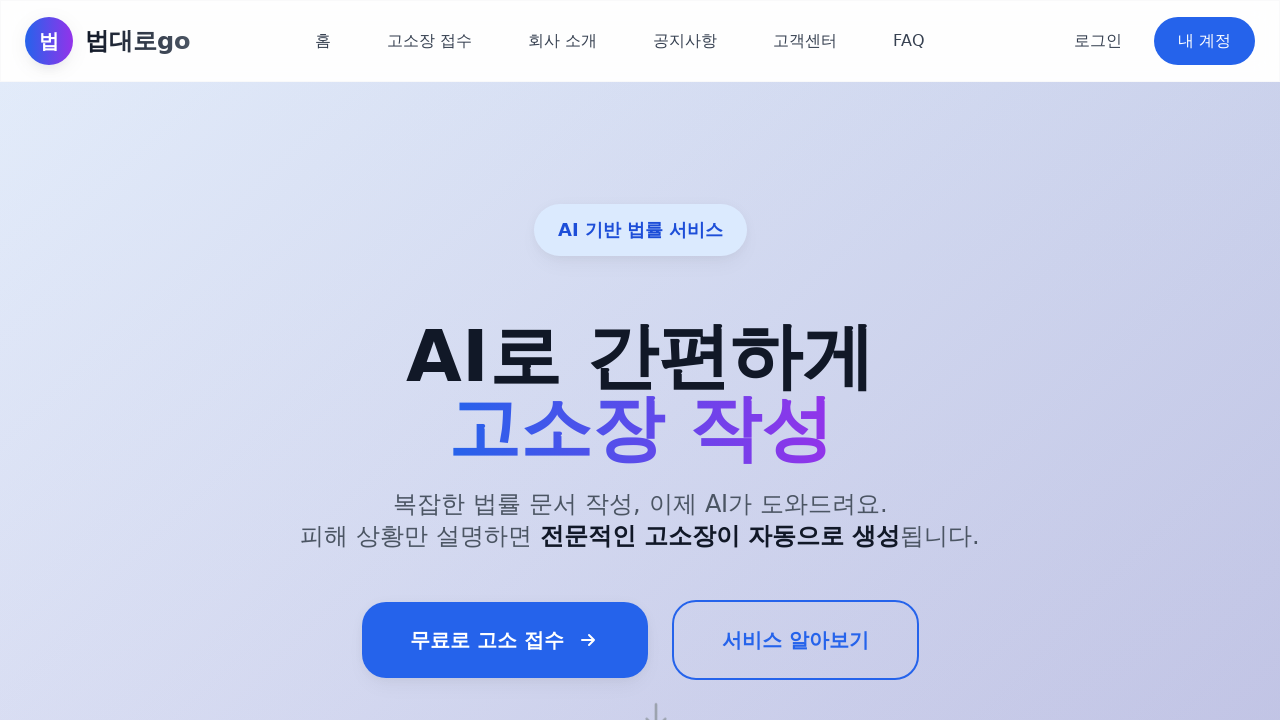

Verified page title: 법대로go - AI 고소장 자동 생성 플랫폼
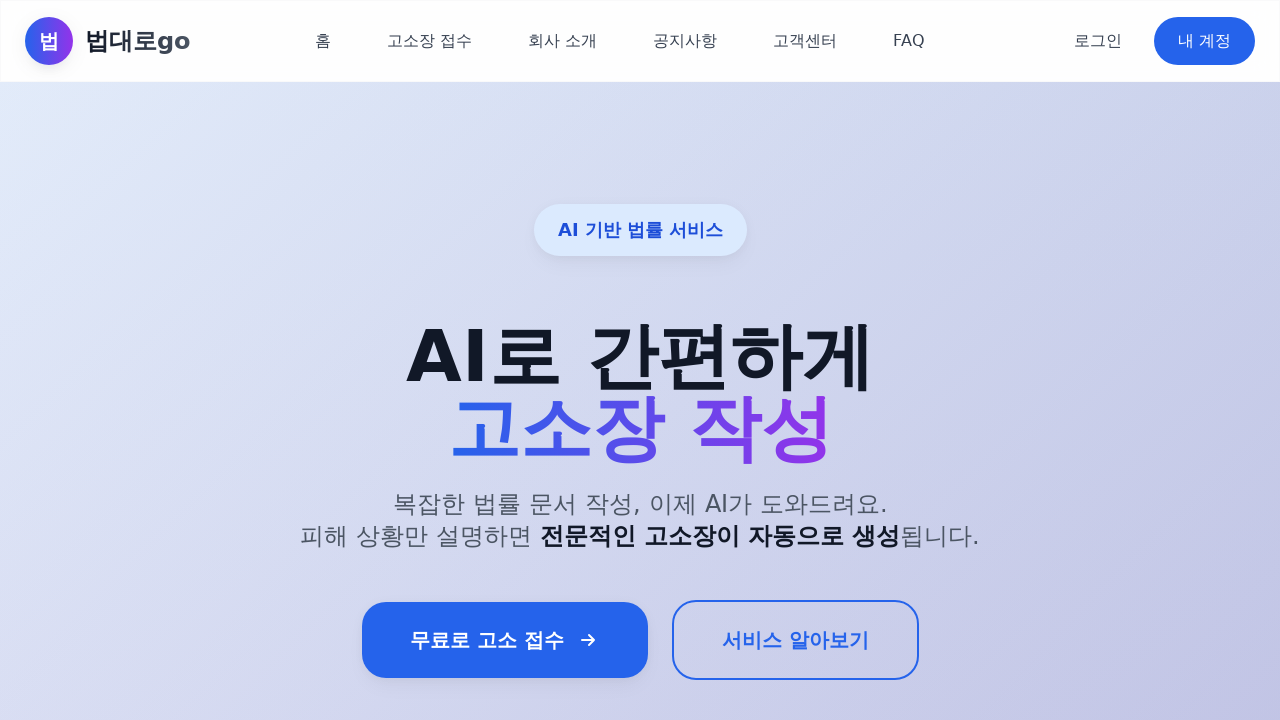

Retrieved main title text: 법대로go
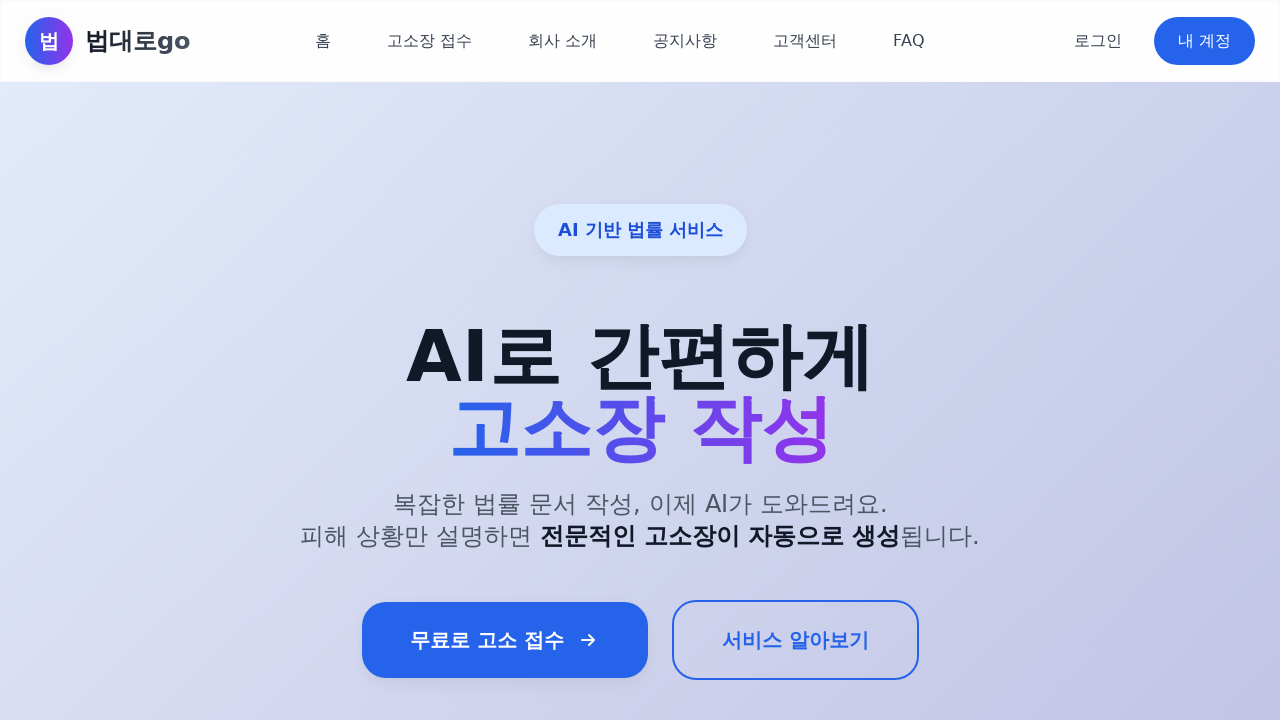

Counted feature cards: 0 cards found
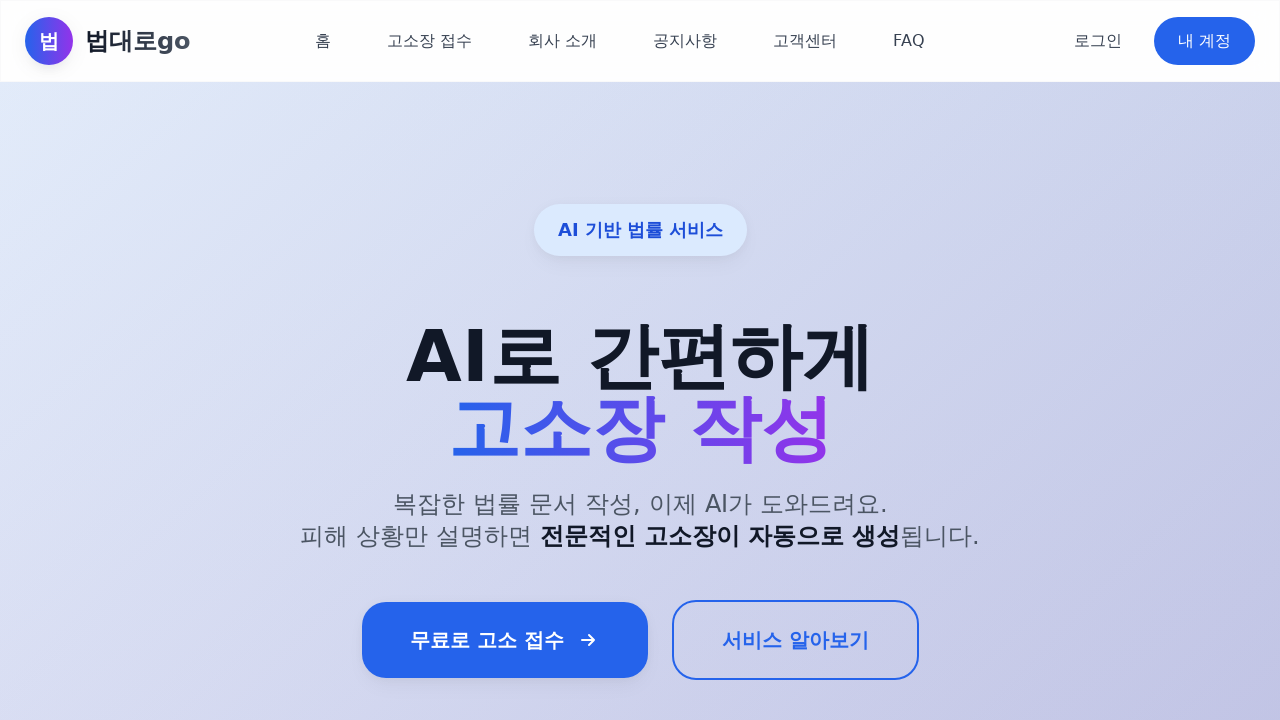

Checked navigation visibility: True
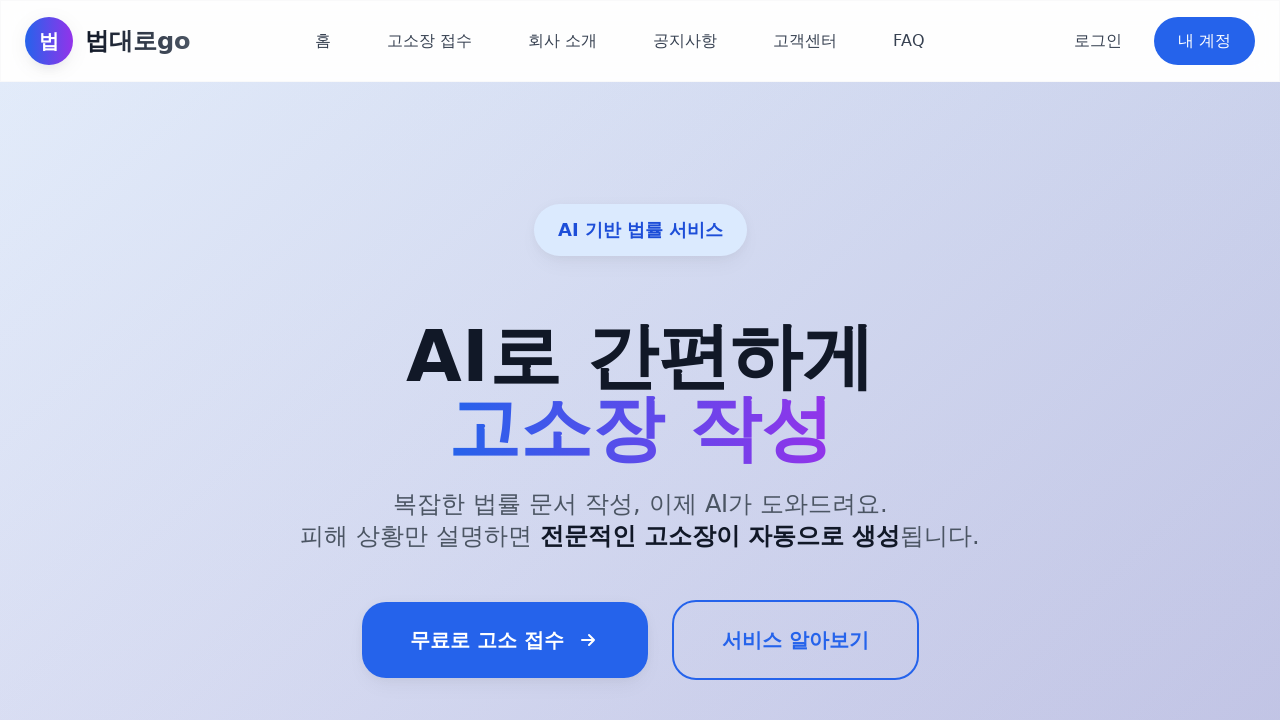

Reloaded page to test animations
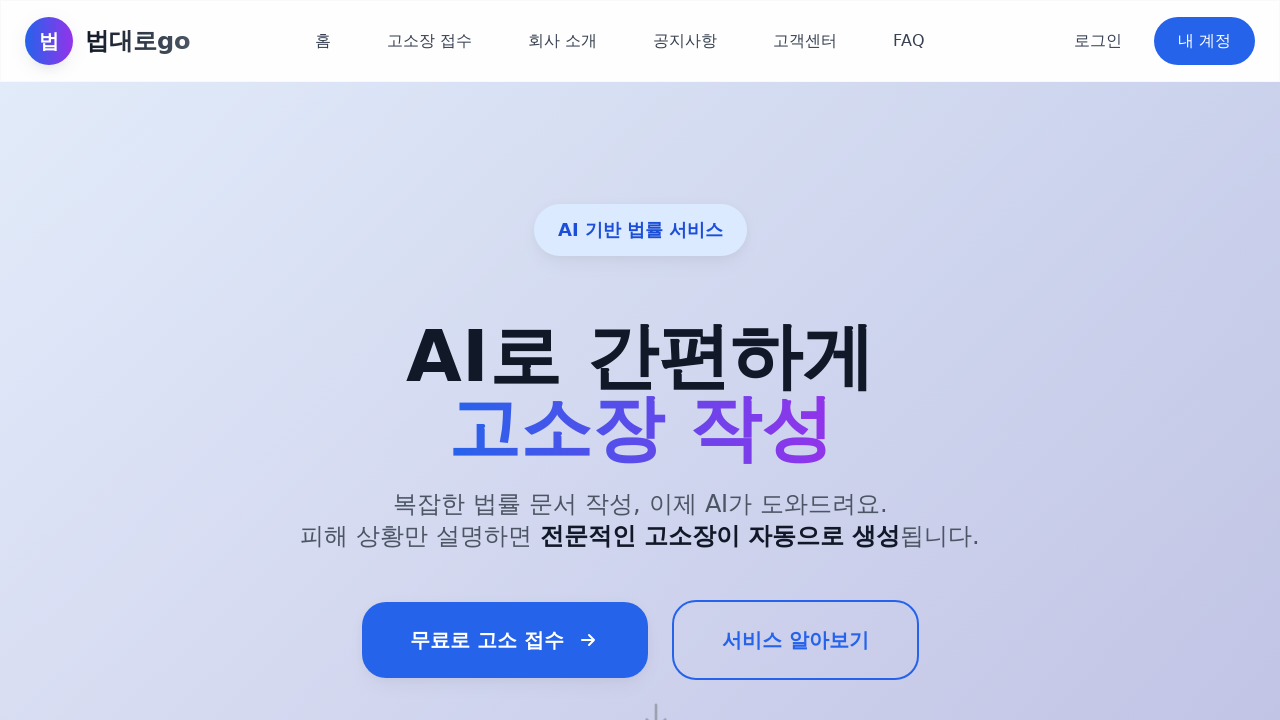

Waited 2 seconds for animations to load
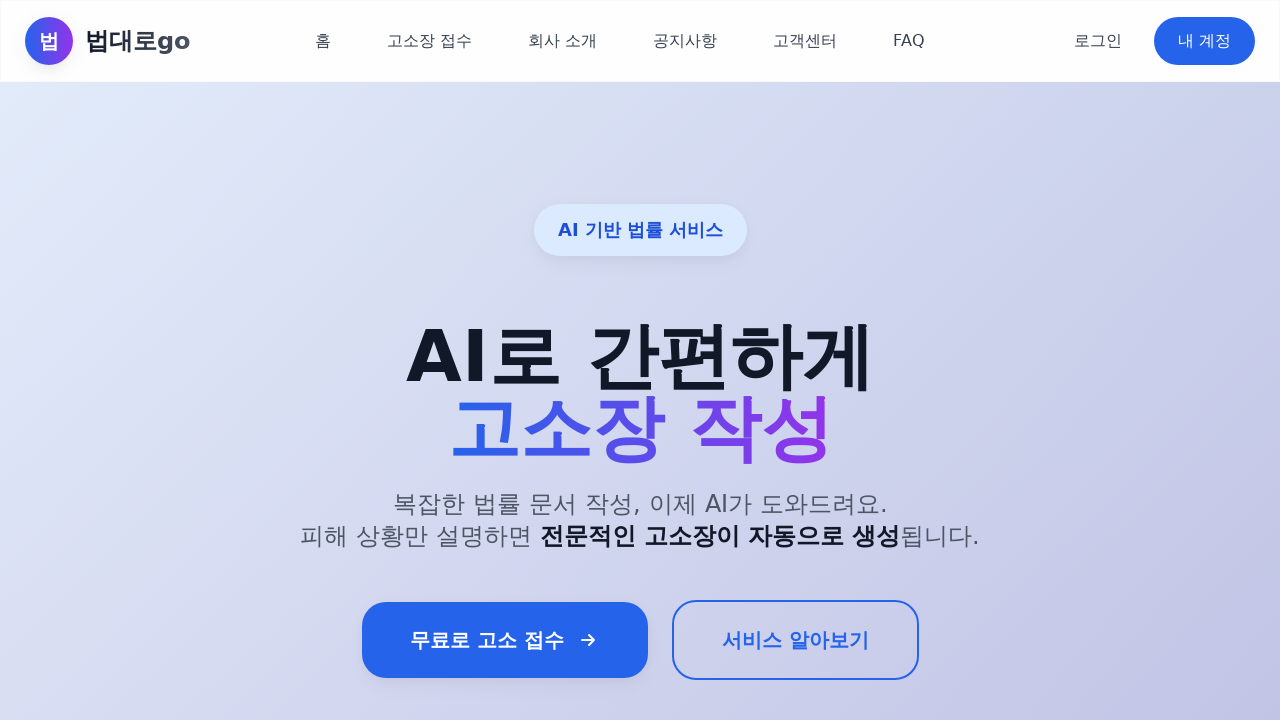

Set viewport to mobile size (375x667)
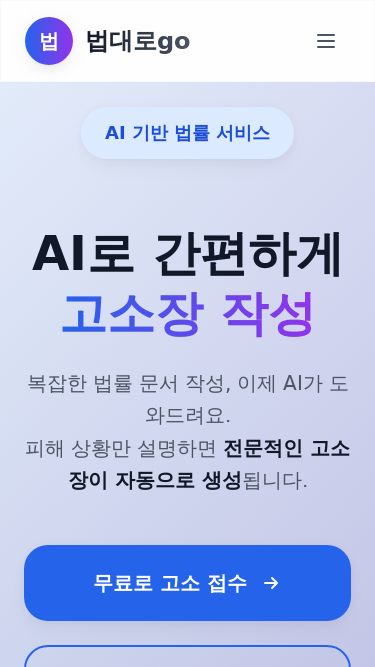

Waited 1 second for mobile layout to render
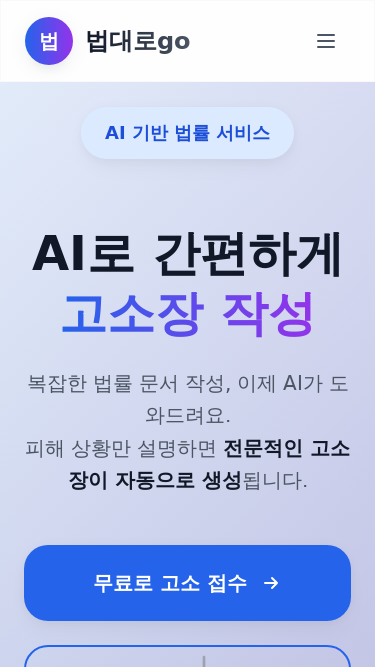

Checked mobile floating button visibility: False
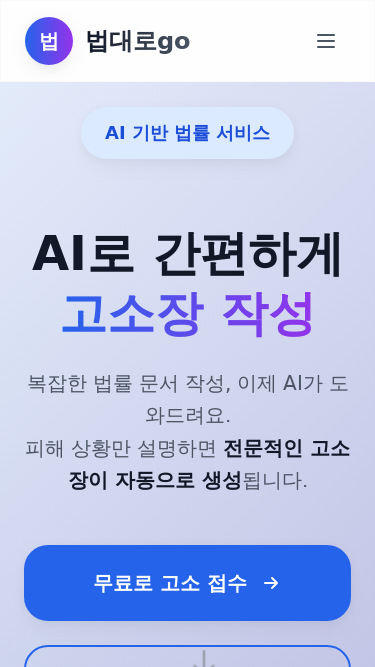

Set viewport to tablet size (768x1024)
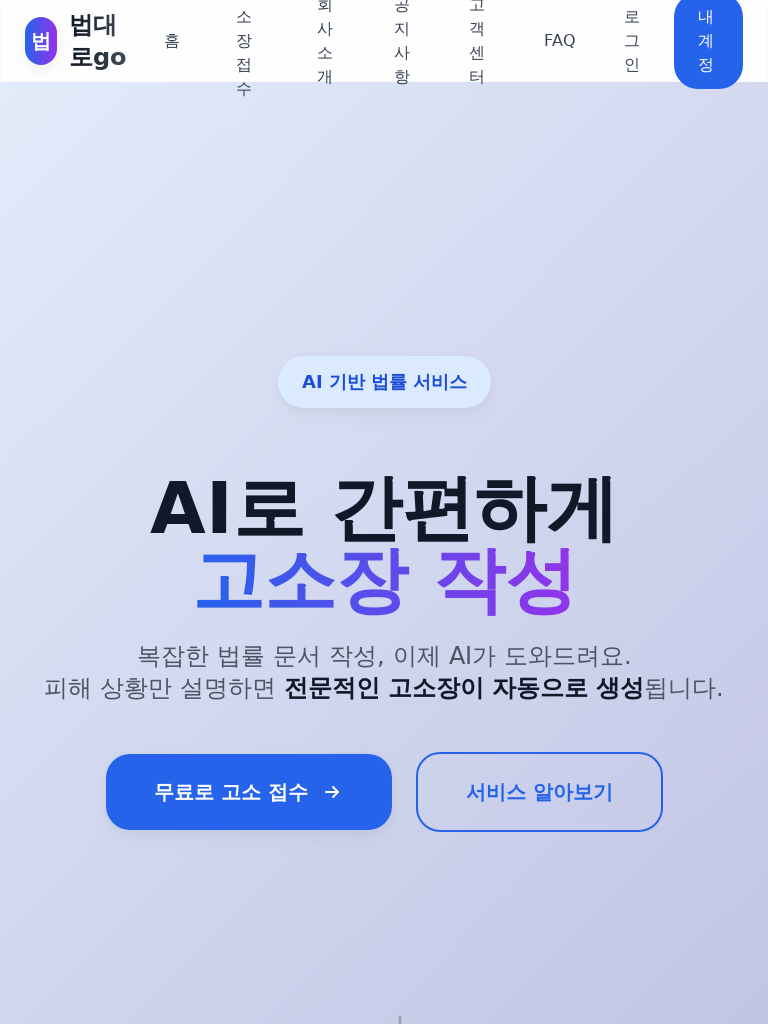

Waited 1 second for tablet layout to render
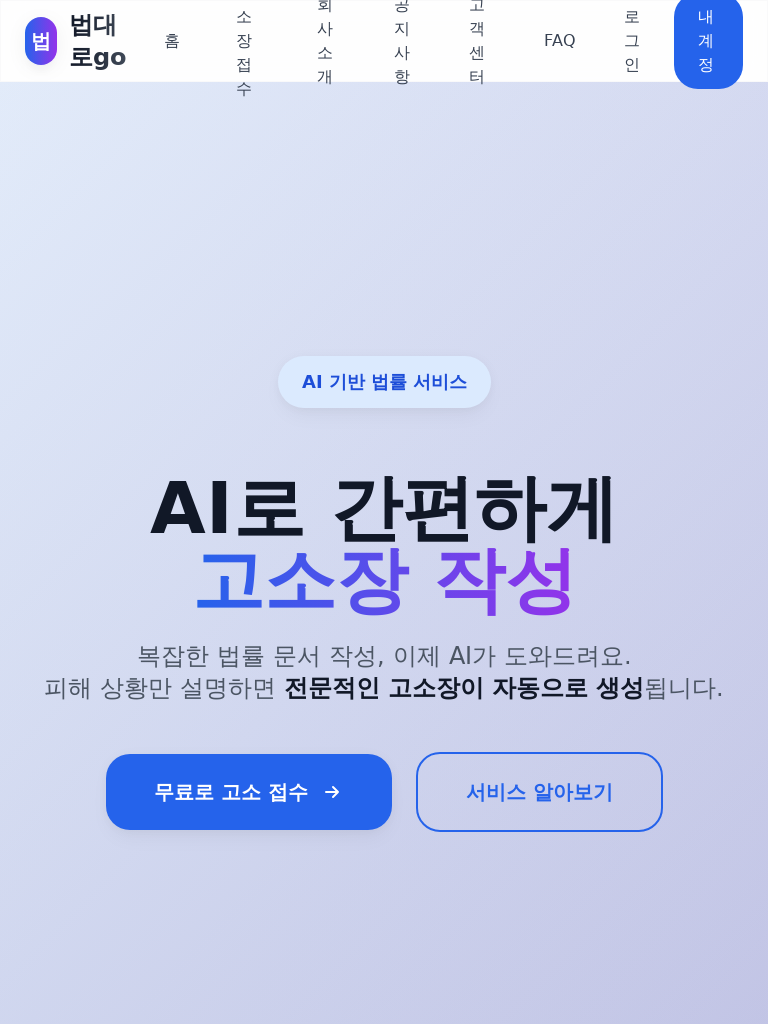

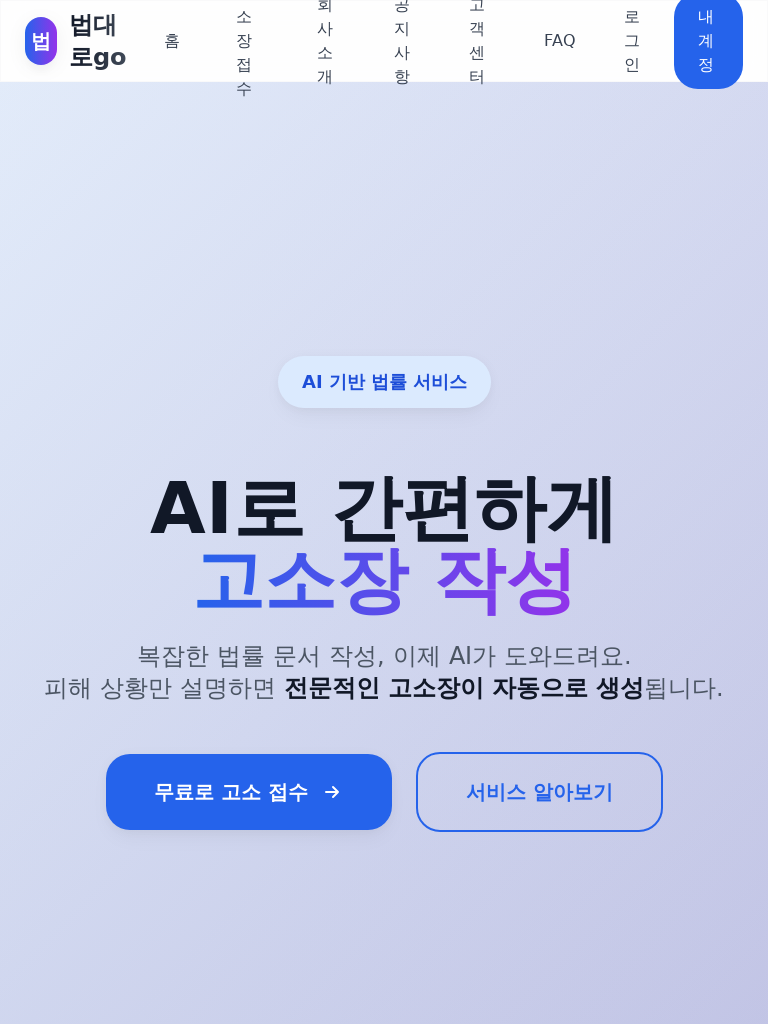